Tests Google account creation form by filling in first name and last name fields with multiple test data sets

Starting URL: https://accounts.google.com/signup/v2/createaccount?flowEntry=SignUp

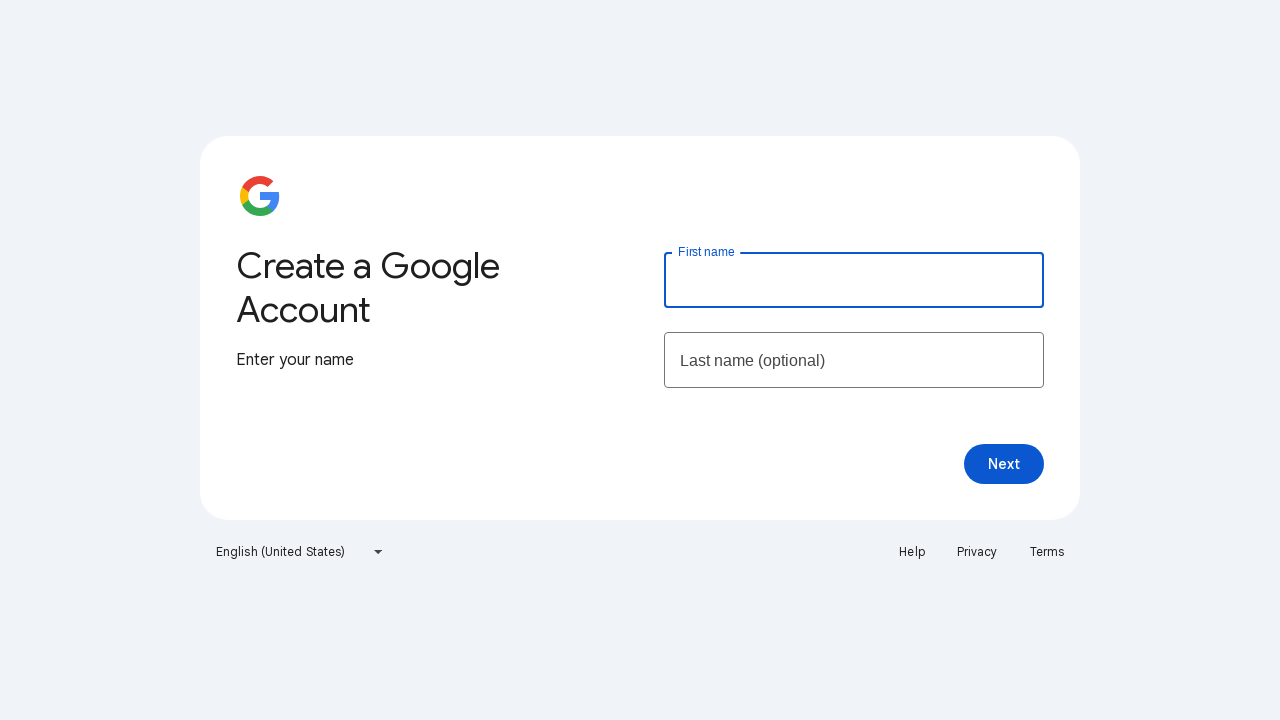

Filled first name field with 'fname1' on #firstName
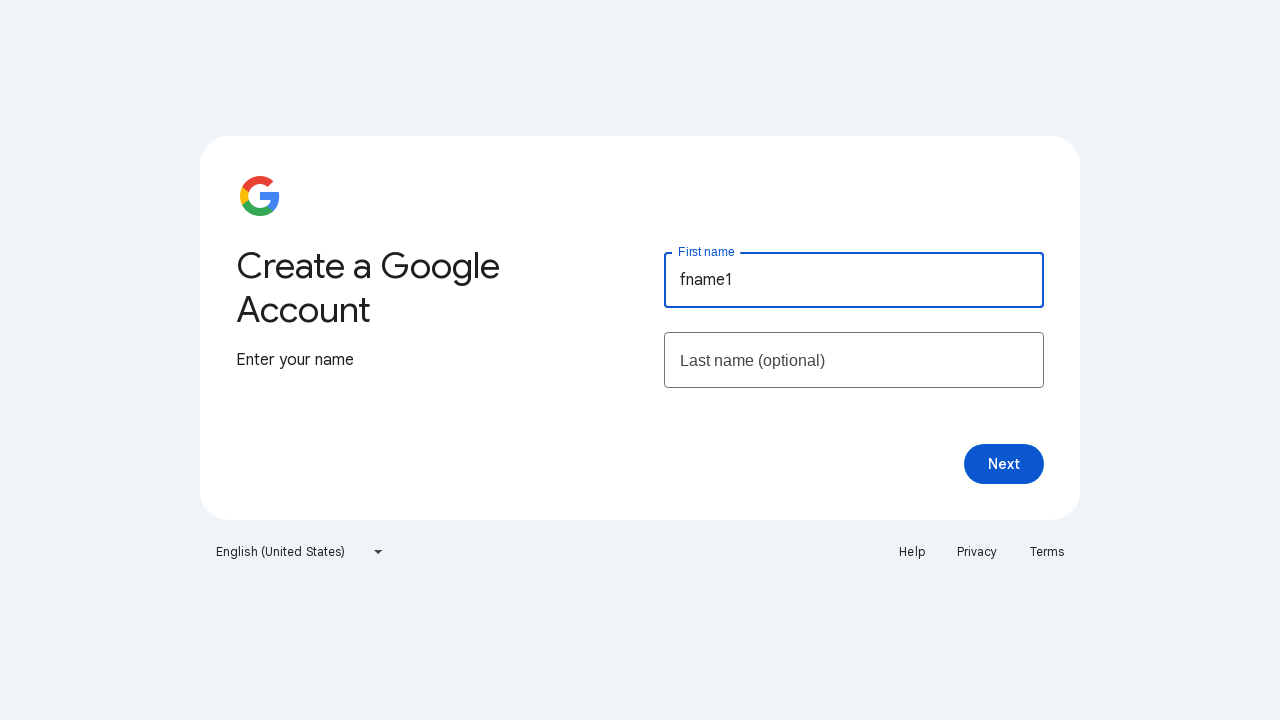

Filled last name field with 'lname1' on input[name='lastName']
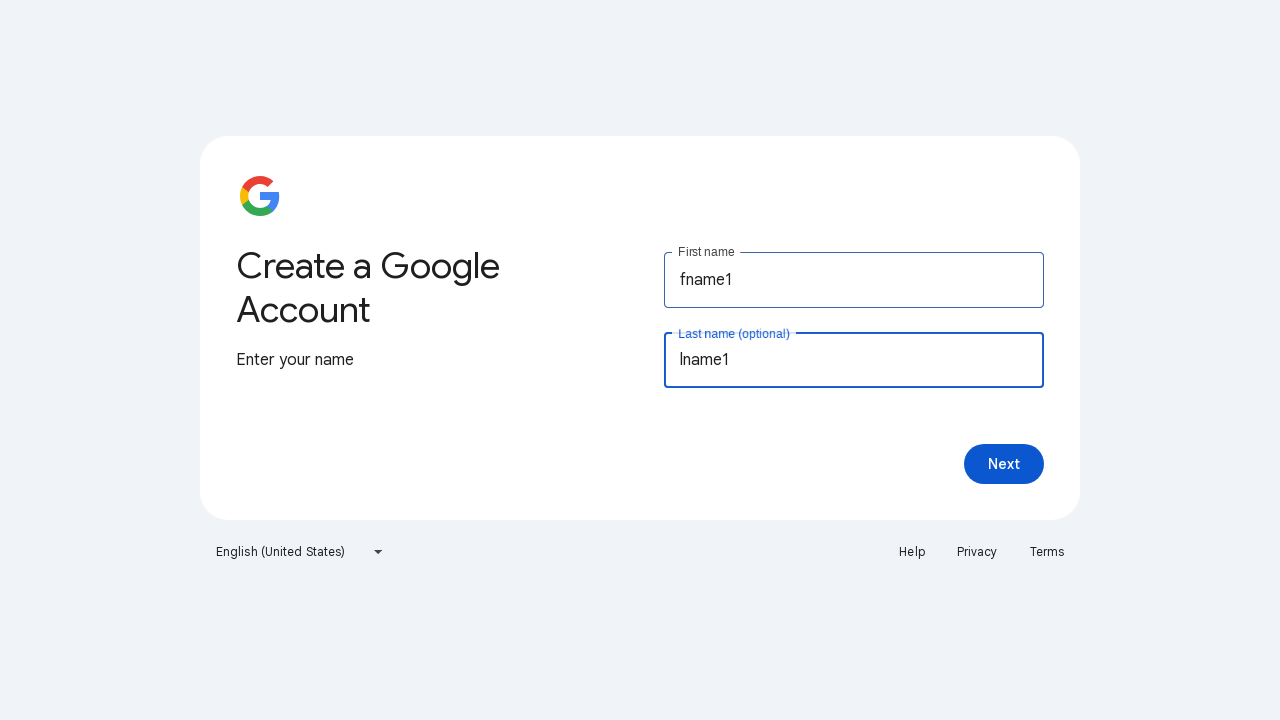

Waited 10 seconds for form to process
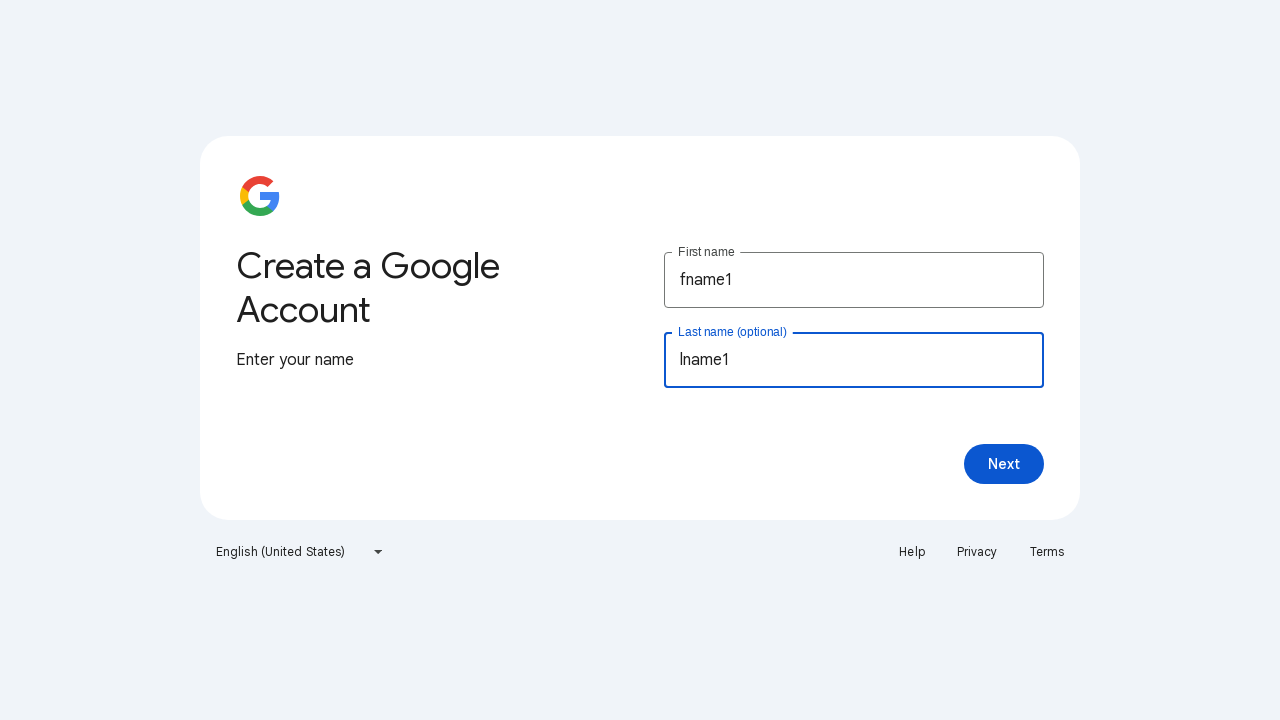

Navigated to Google account creation page
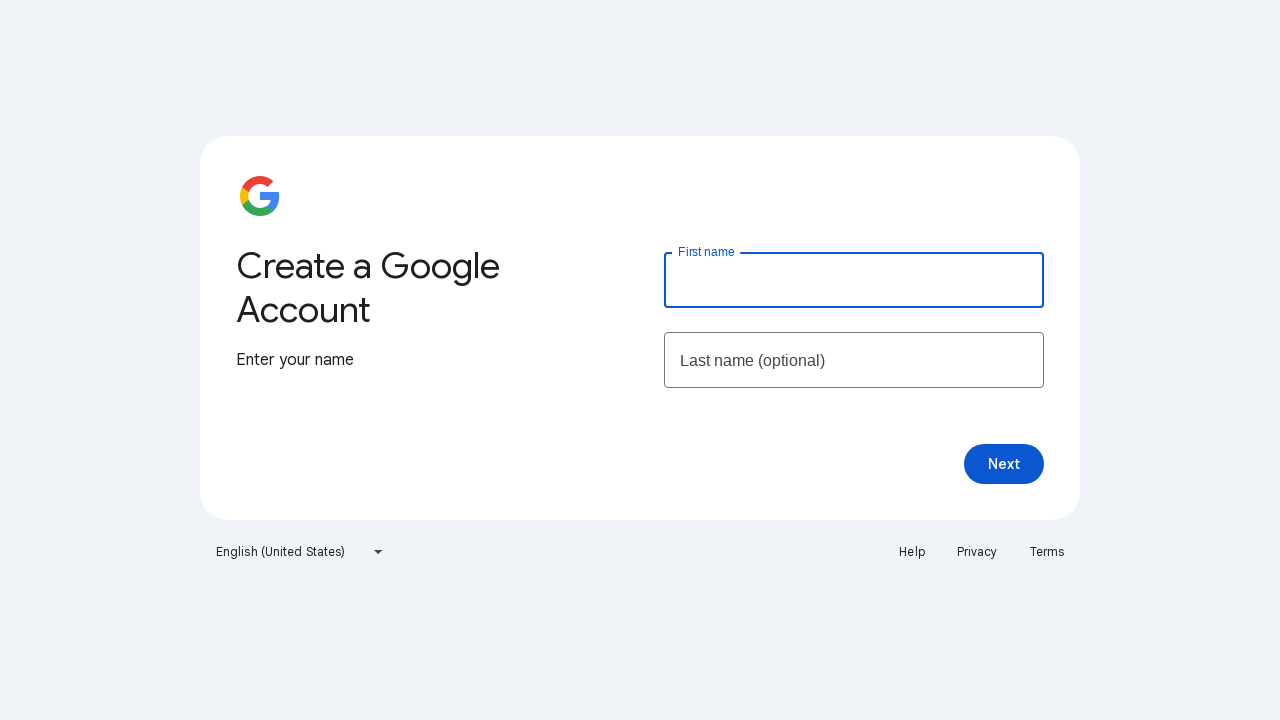

Filled first name field with 'fname2__2' on #firstName
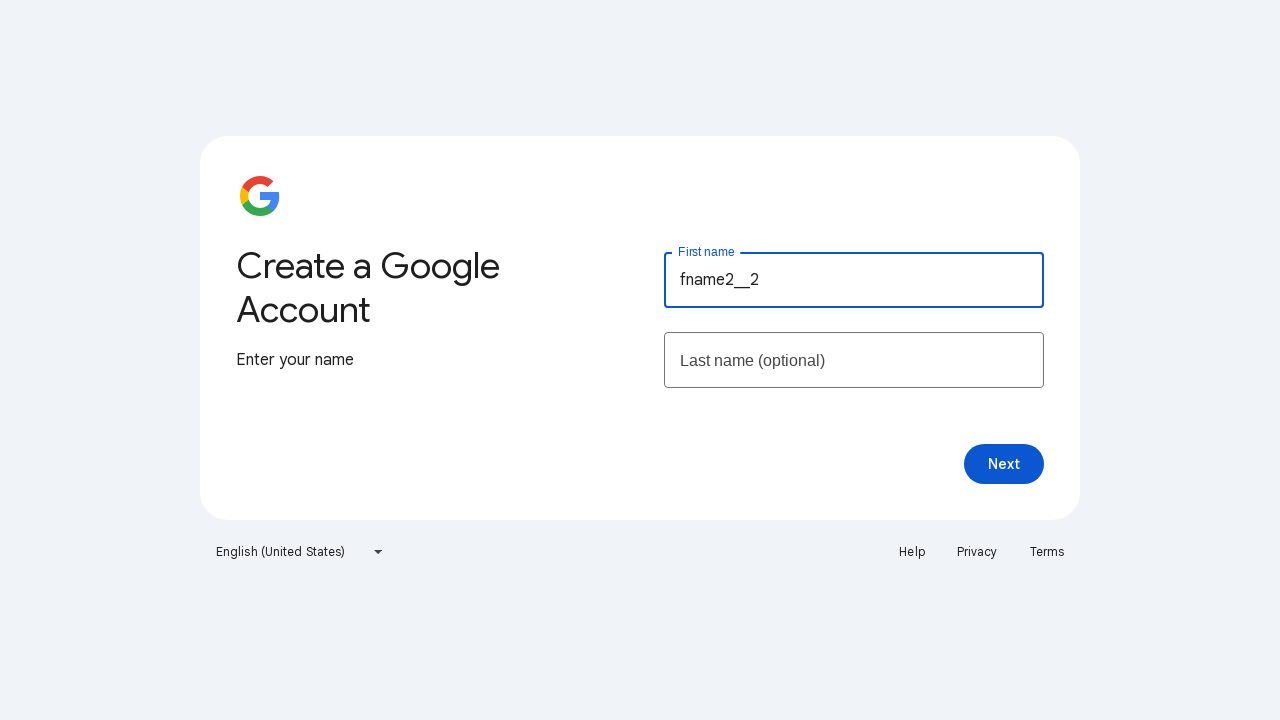

Filled last name field with 'lname2__2' on input[name='lastName']
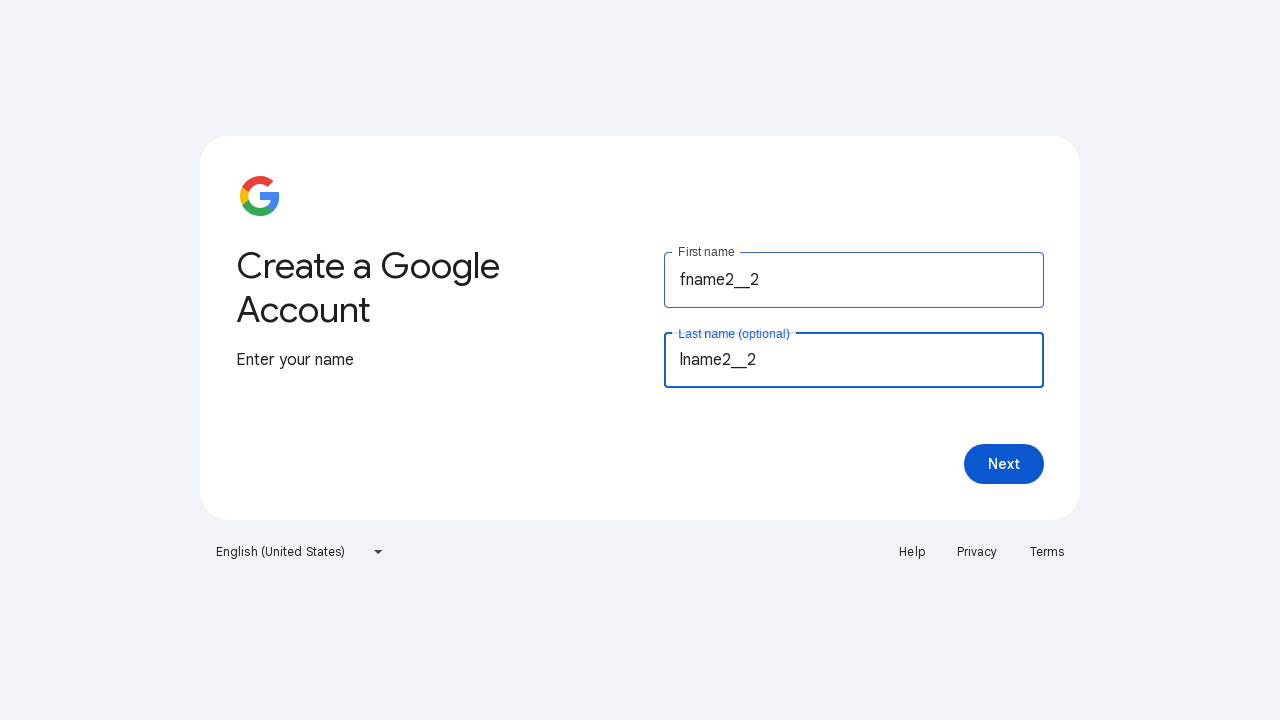

Waited 10 seconds for form to process
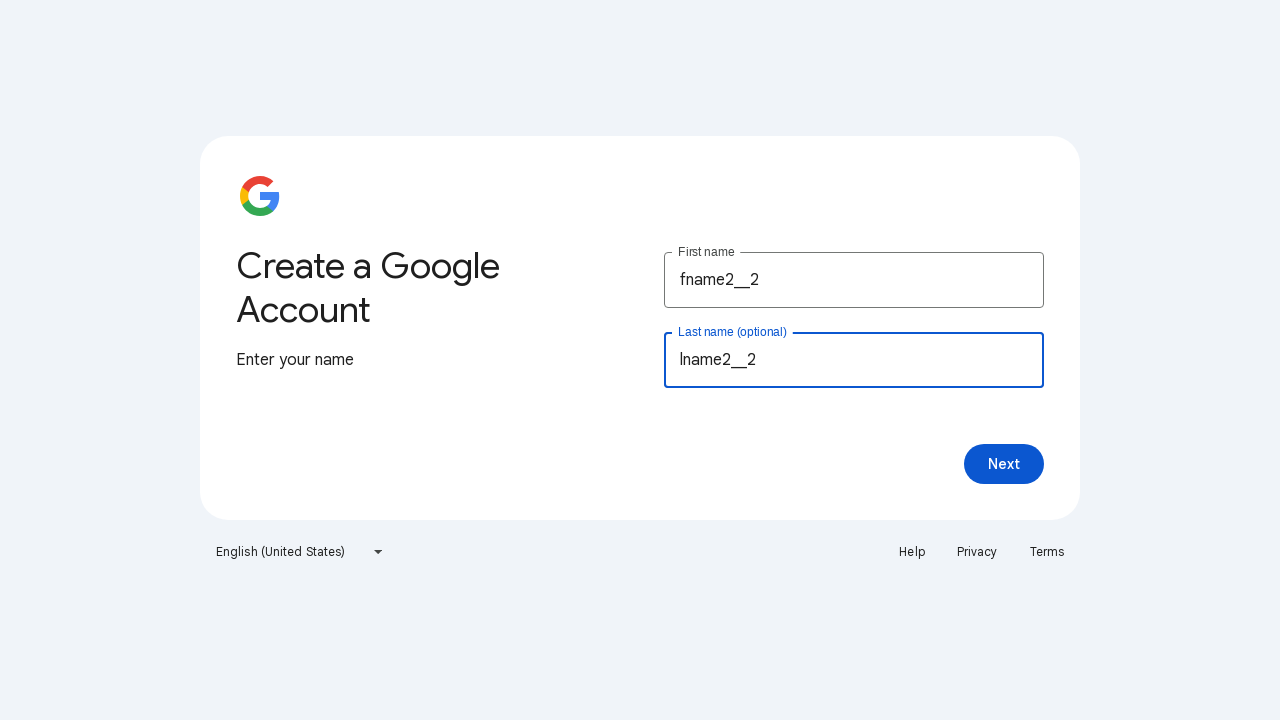

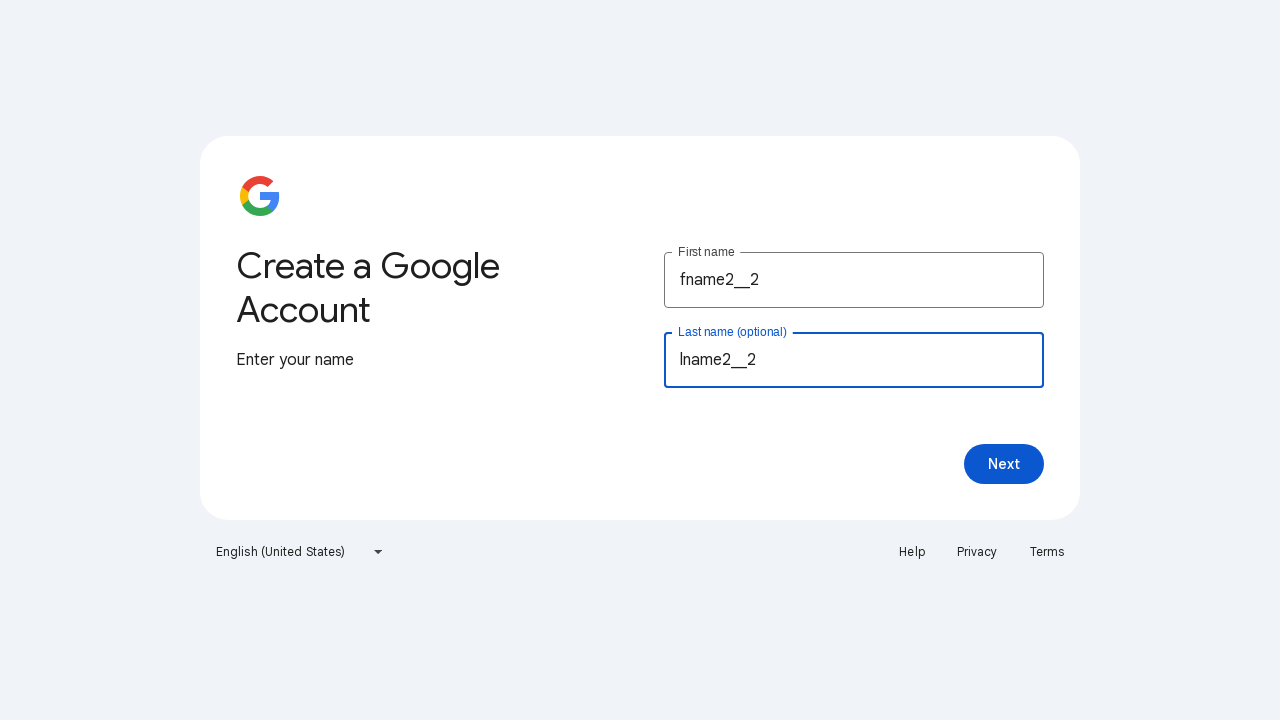